Tests keyboard key press functionality by sending a space key to a target element and verifying the result text displays the correct key pressed.

Starting URL: http://the-internet.herokuapp.com/key_presses

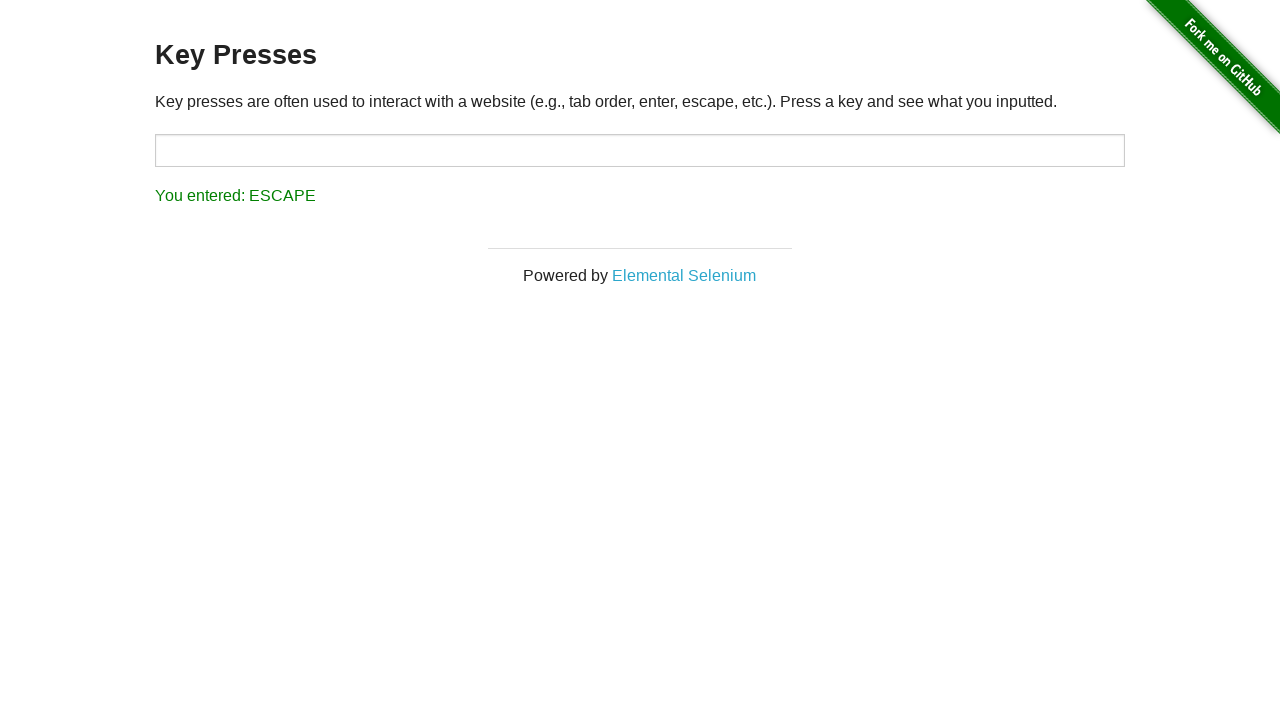

Sent Space key press to target element on #target
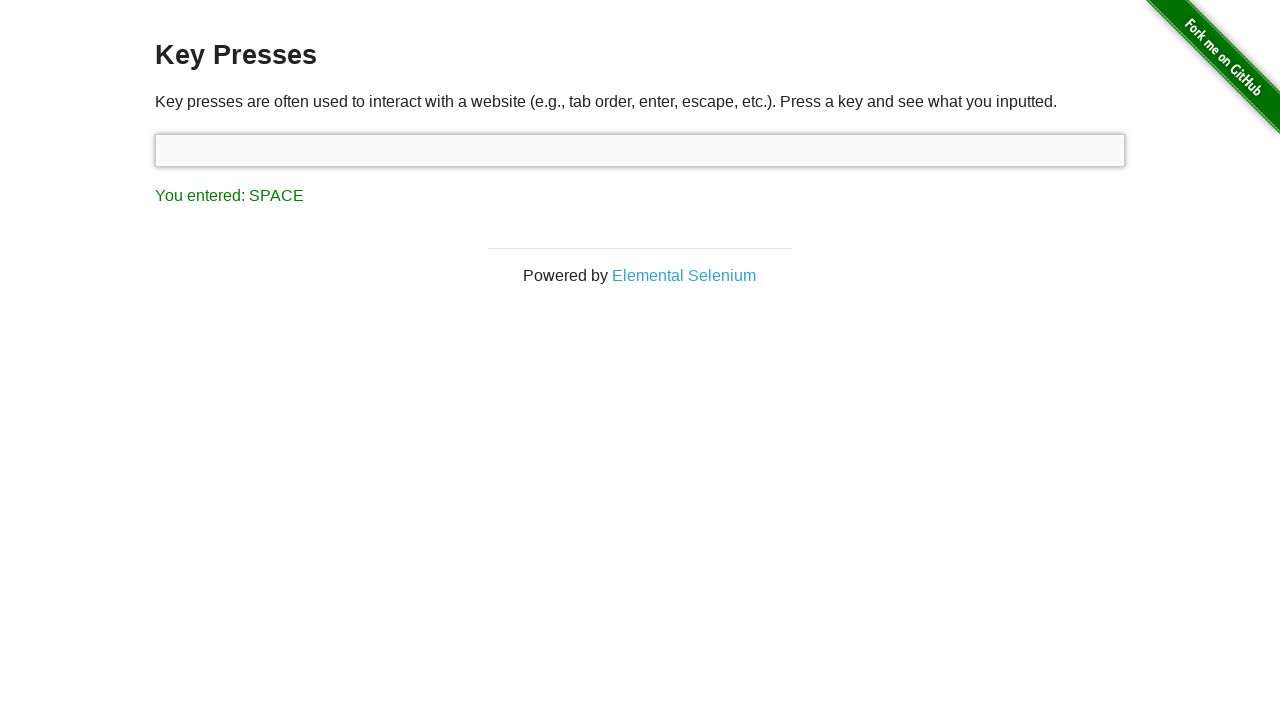

Result element loaded after space key press
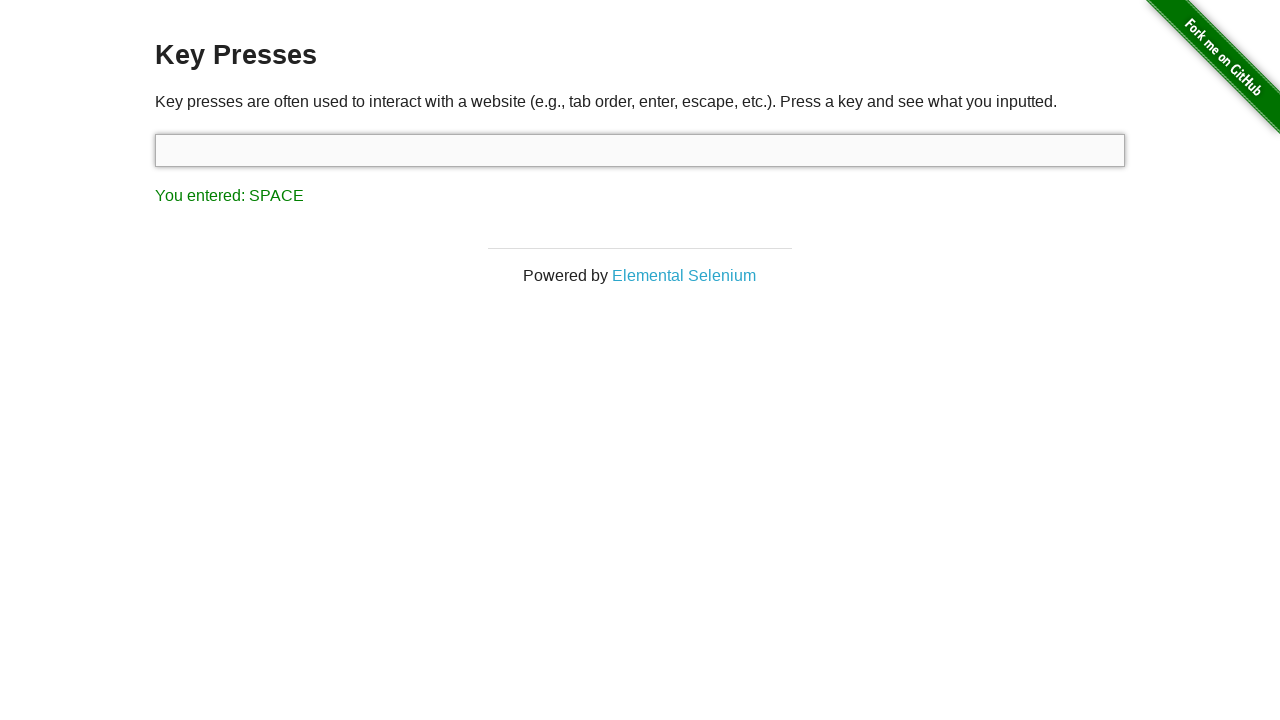

Retrieved result text content
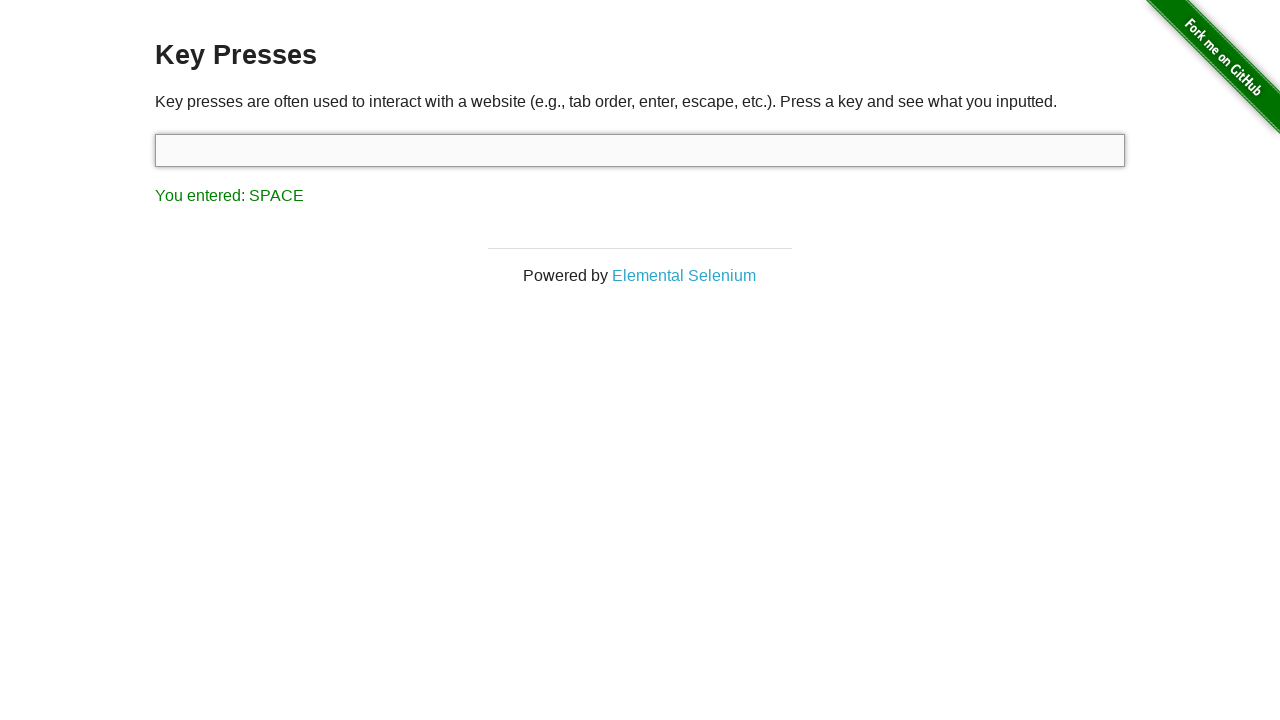

Verified result text displays 'You entered: SPACE'
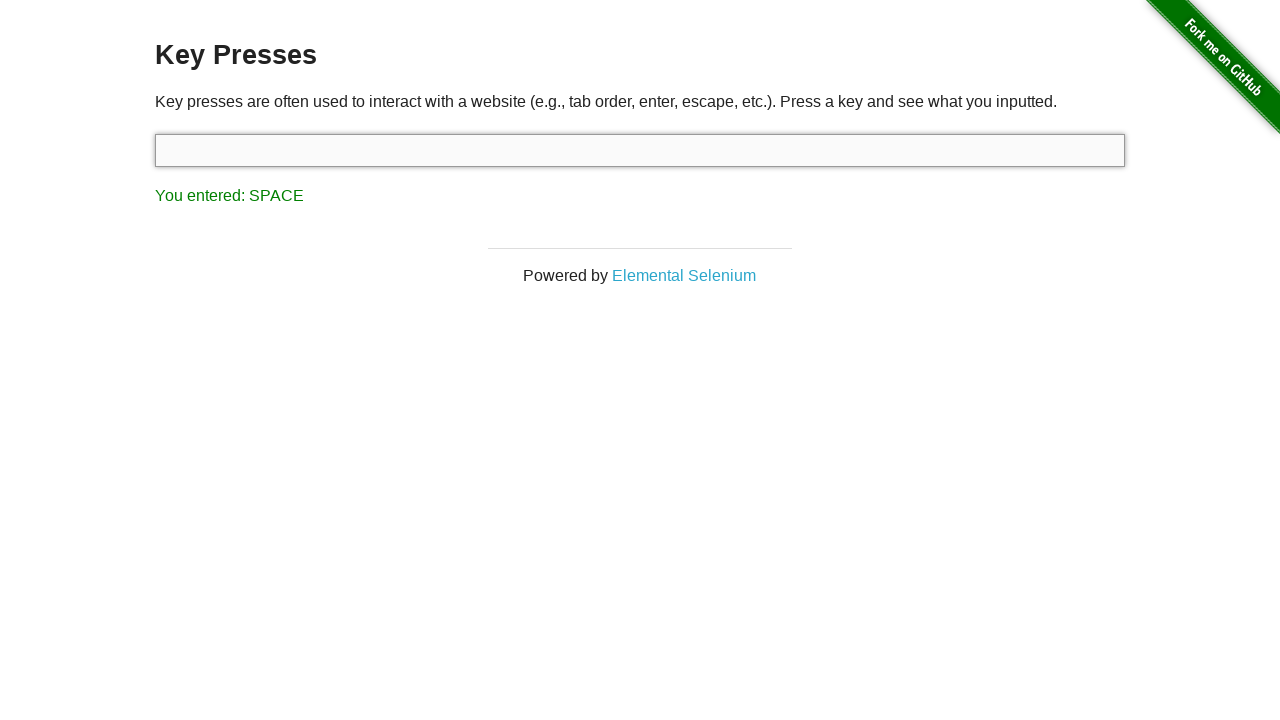

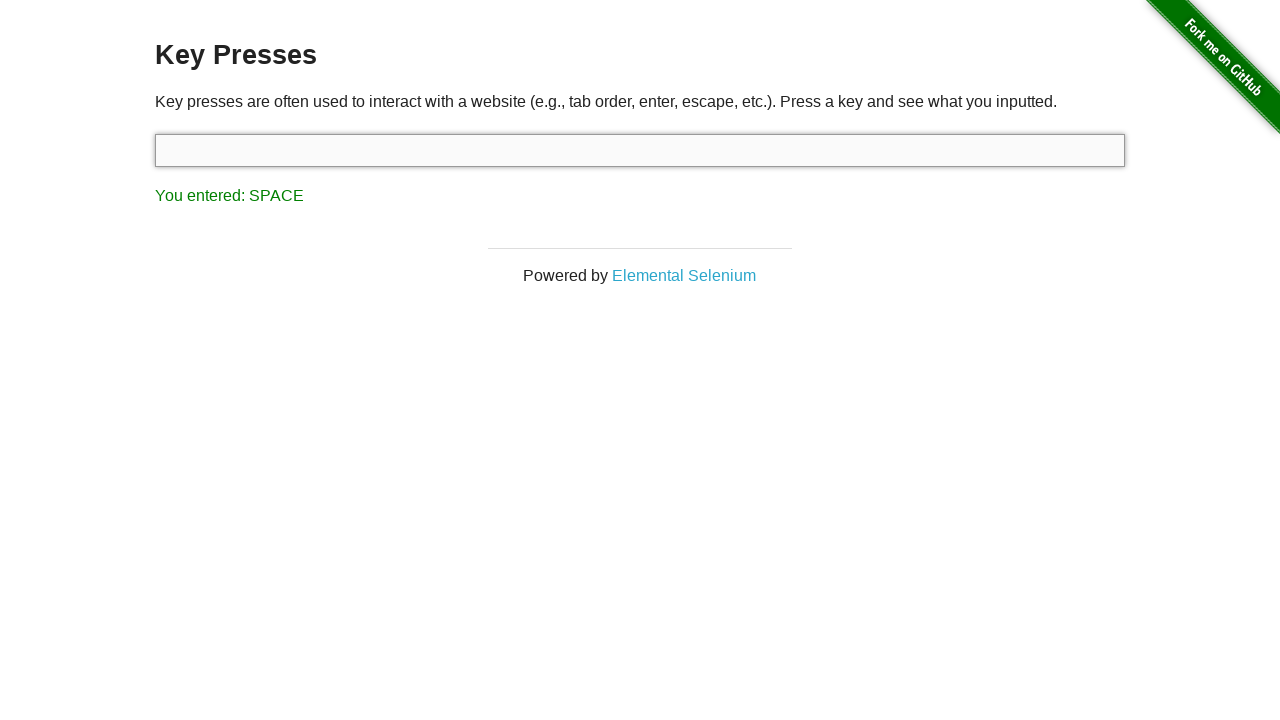